Tests dynamic controls by clicking the Enable button and then typing text into the input field once it becomes enabled

Starting URL: https://the-internet.herokuapp.com/dynamic_controls

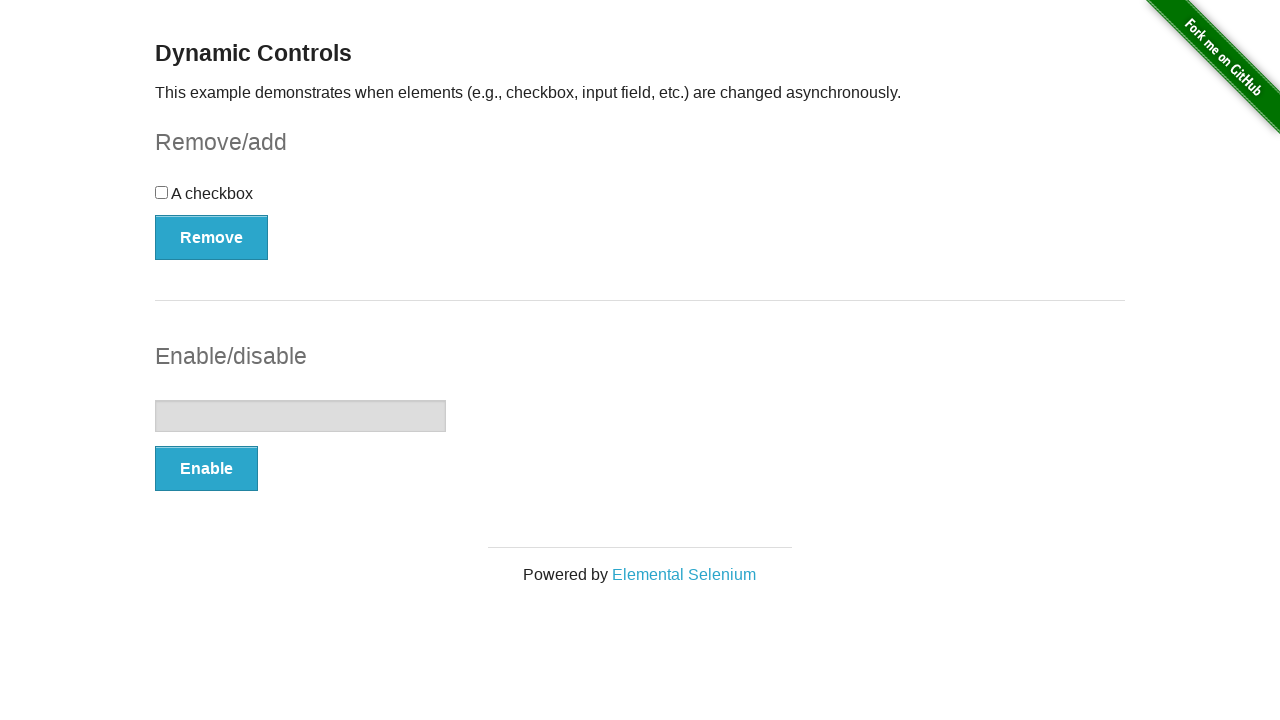

Clicked the Enable button at (206, 469) on xpath=//button[.='Enable']
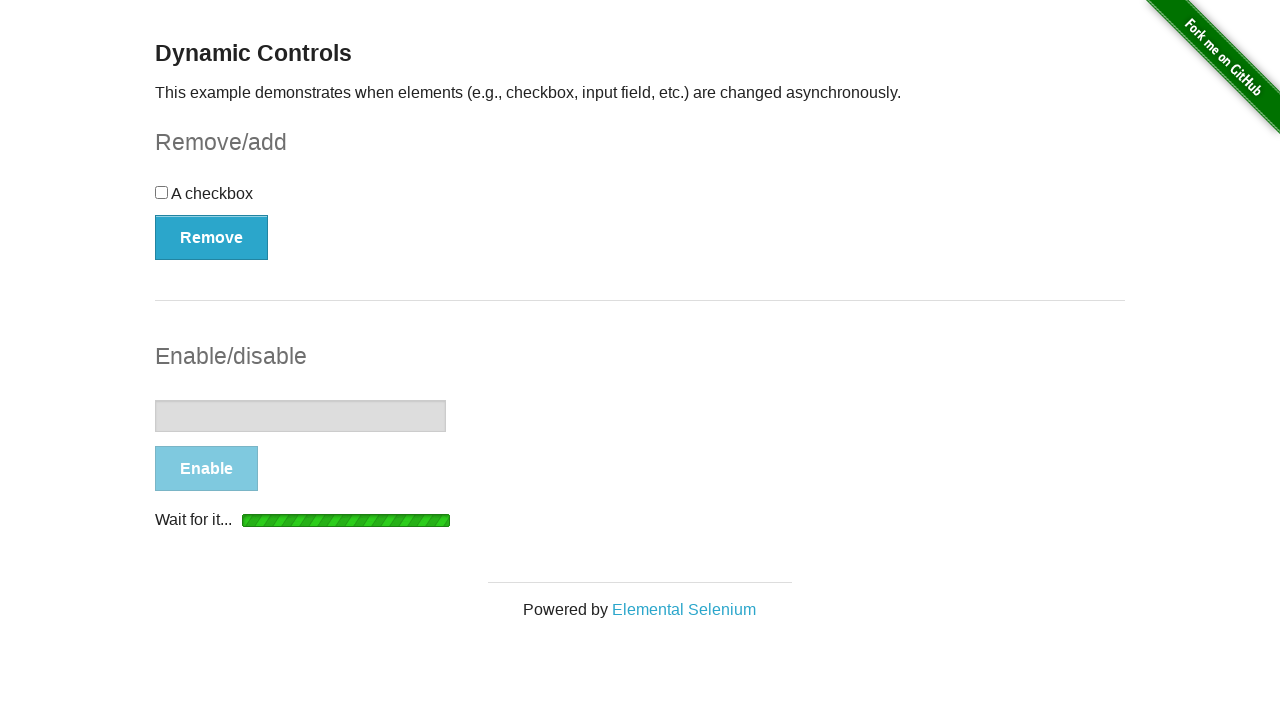

Input field became enabled and ready for interaction
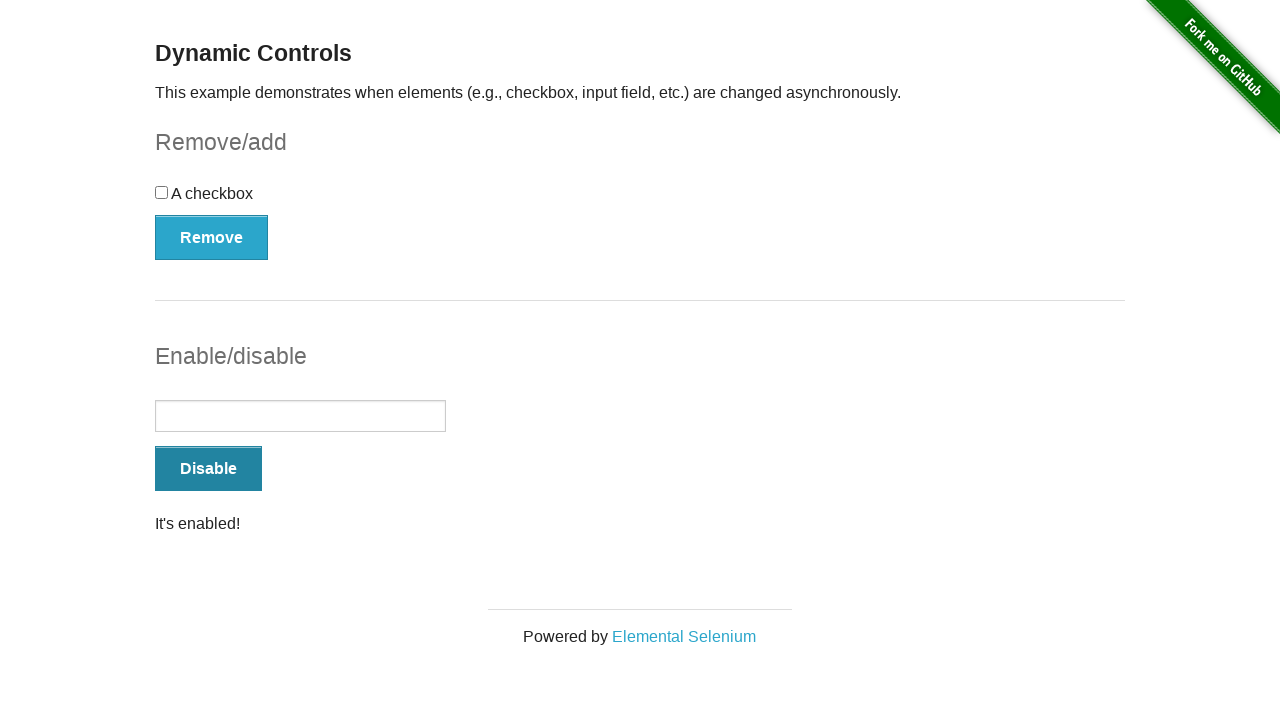

Typed 'test test test' into the enabled input field on input[type='text']
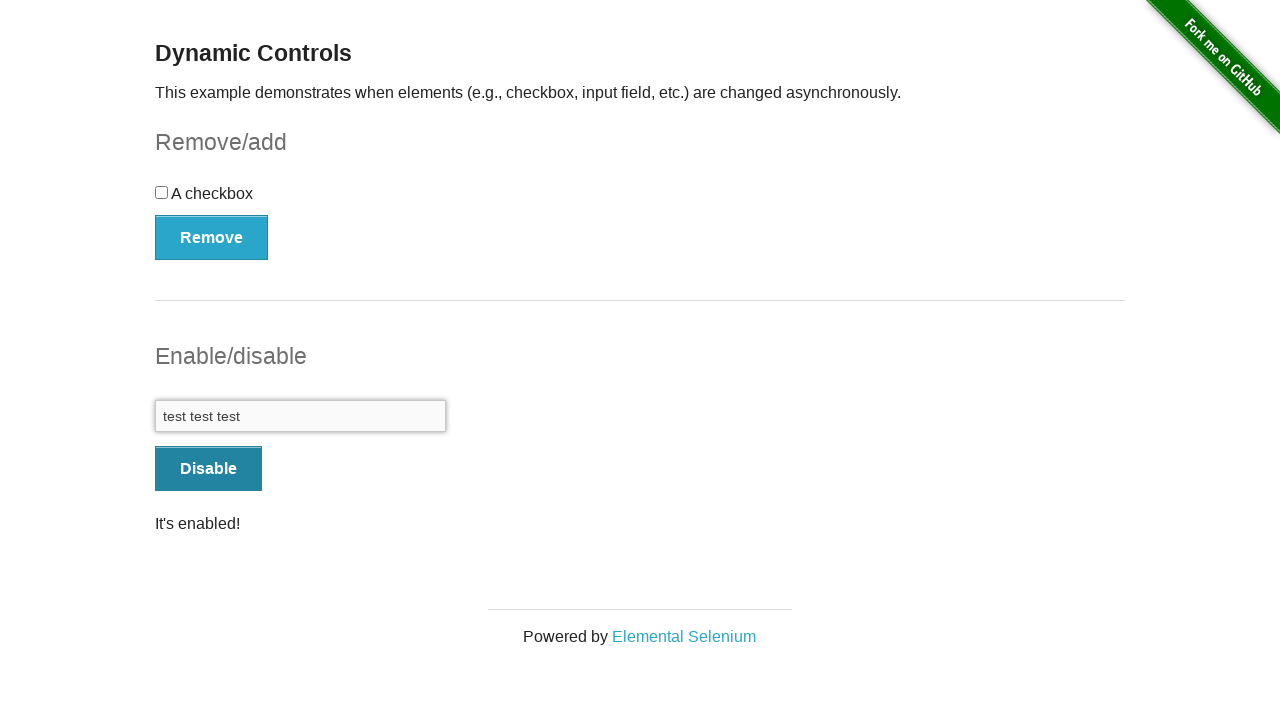

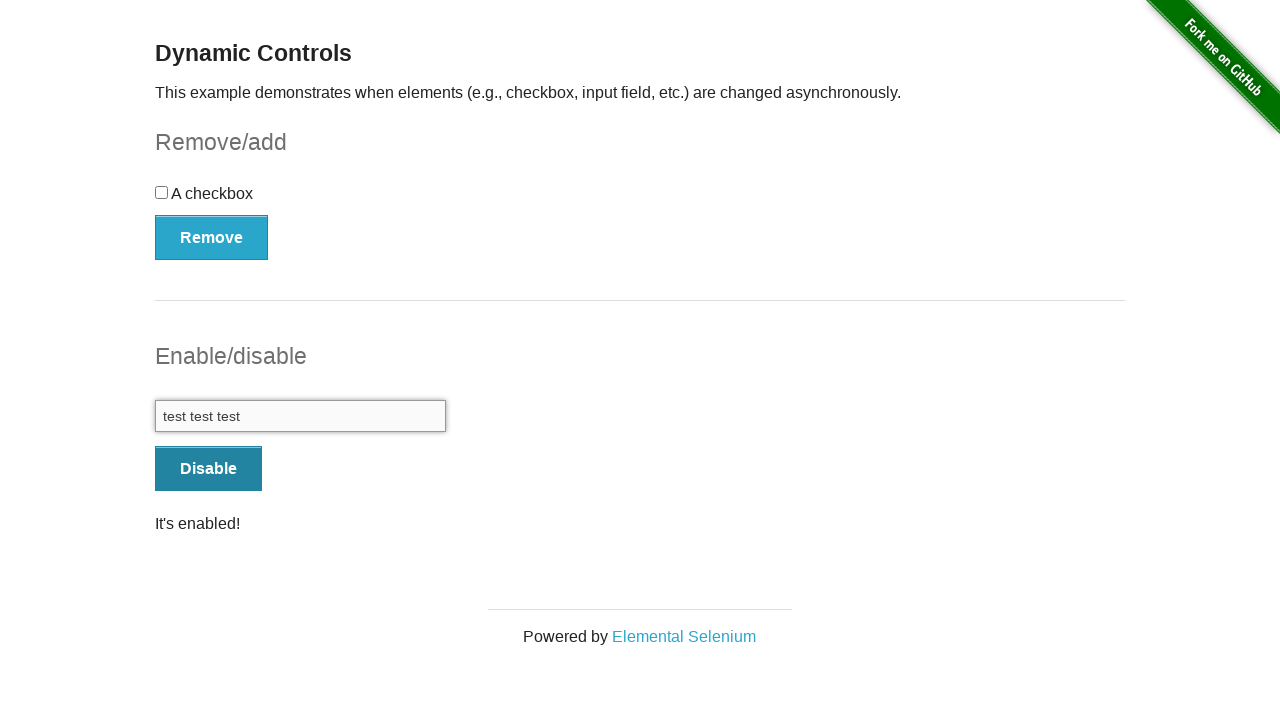